Tests page scrolling functionality by navigating to BrowserStack's homepage and scrolling to the bottom of the page using JavaScript execution.

Starting URL: https://www.browserstack.com/

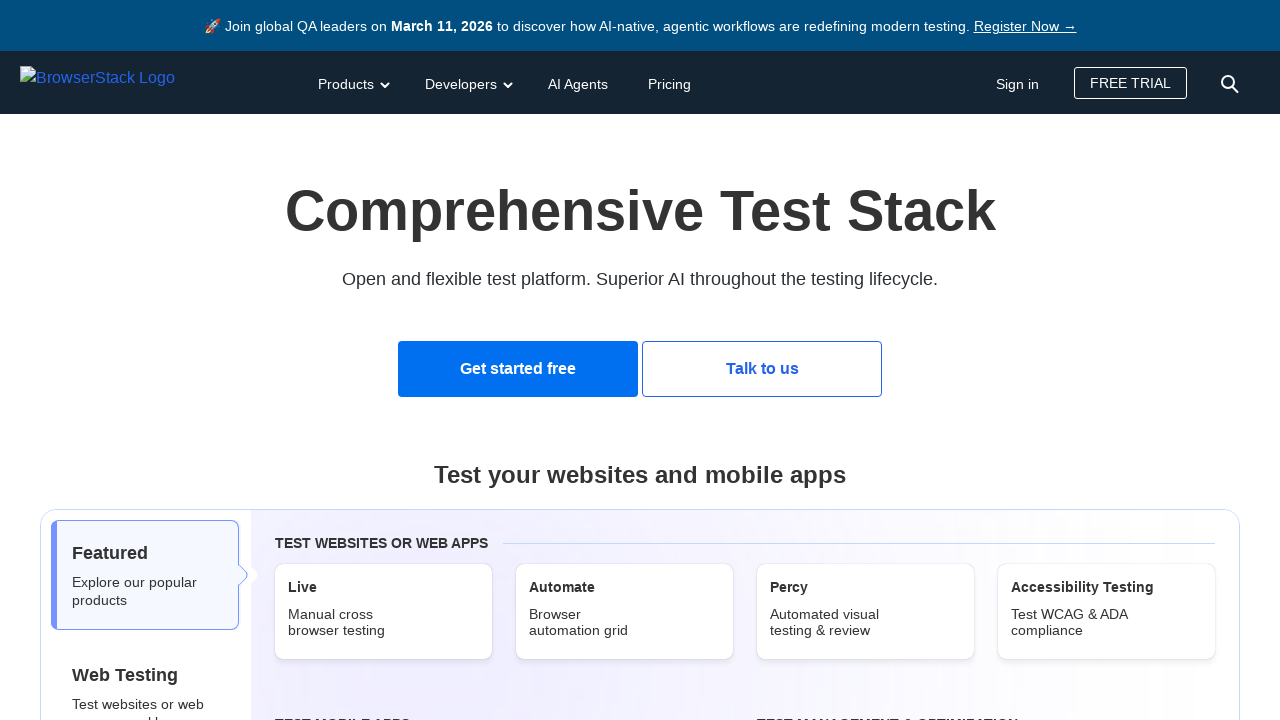

Navigated to BrowserStack homepage
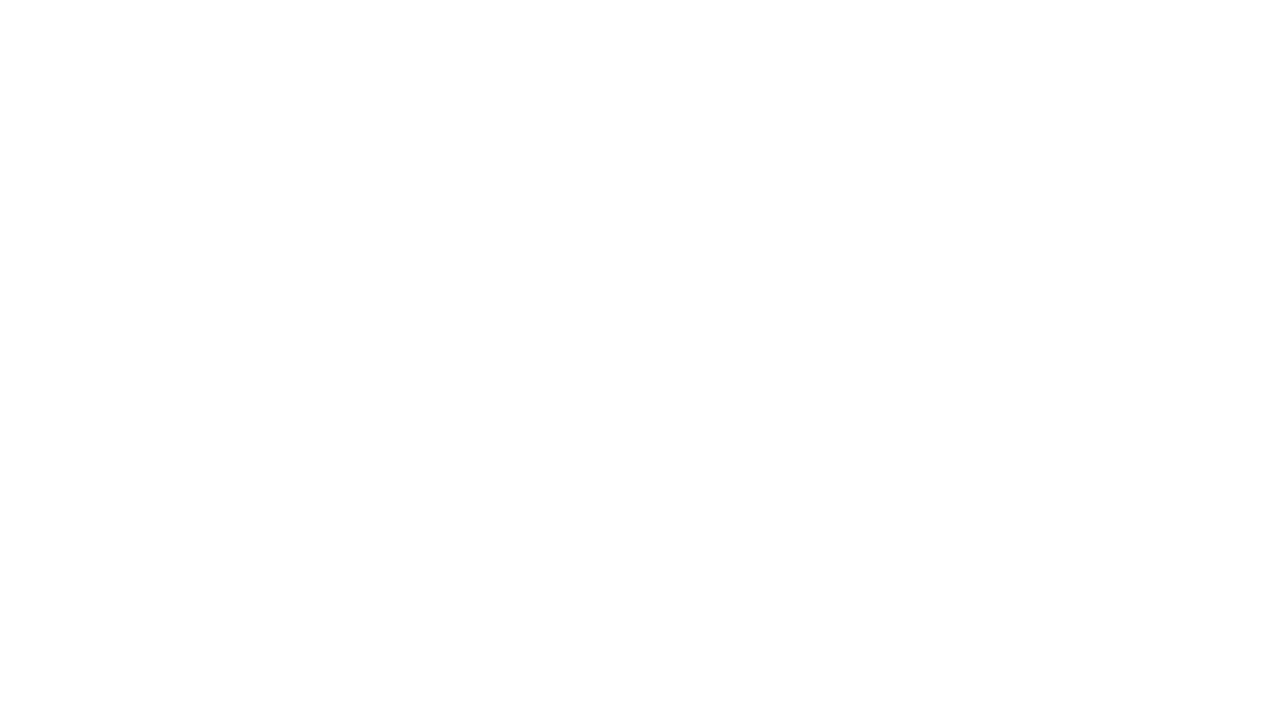

Scrolled to the bottom of the page using JavaScript
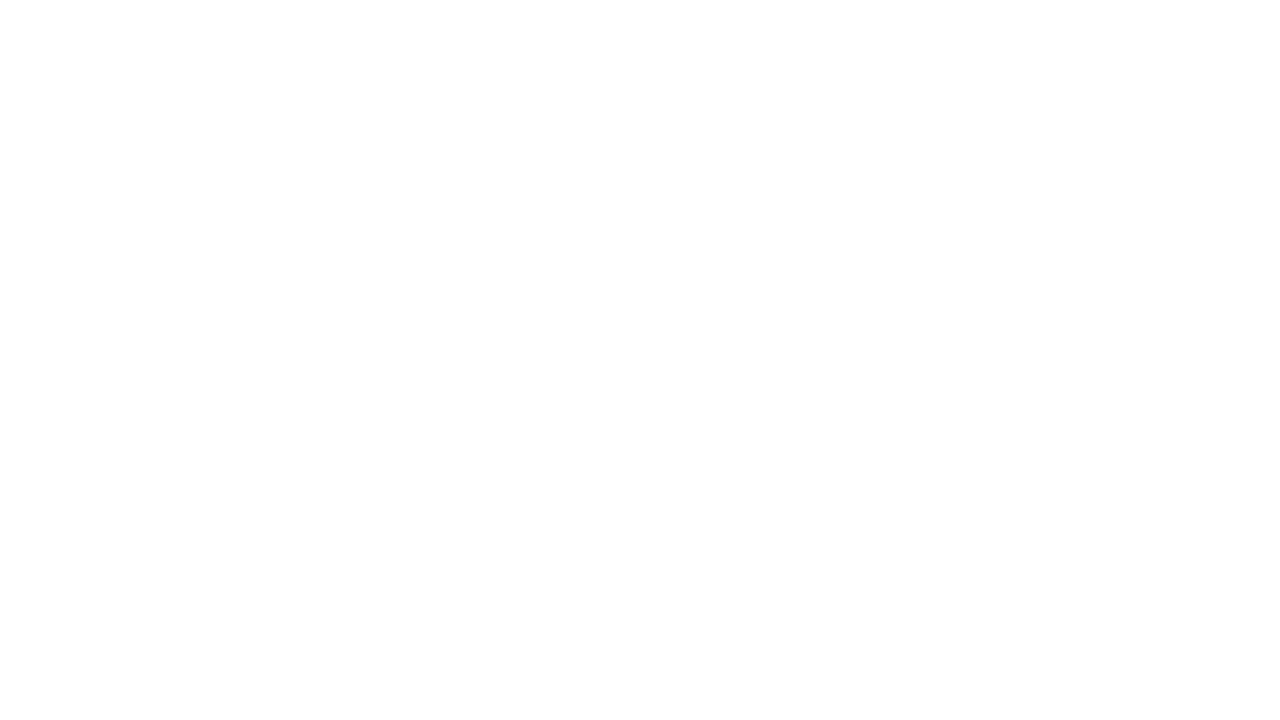

Waited 2 seconds for scroll animation to complete
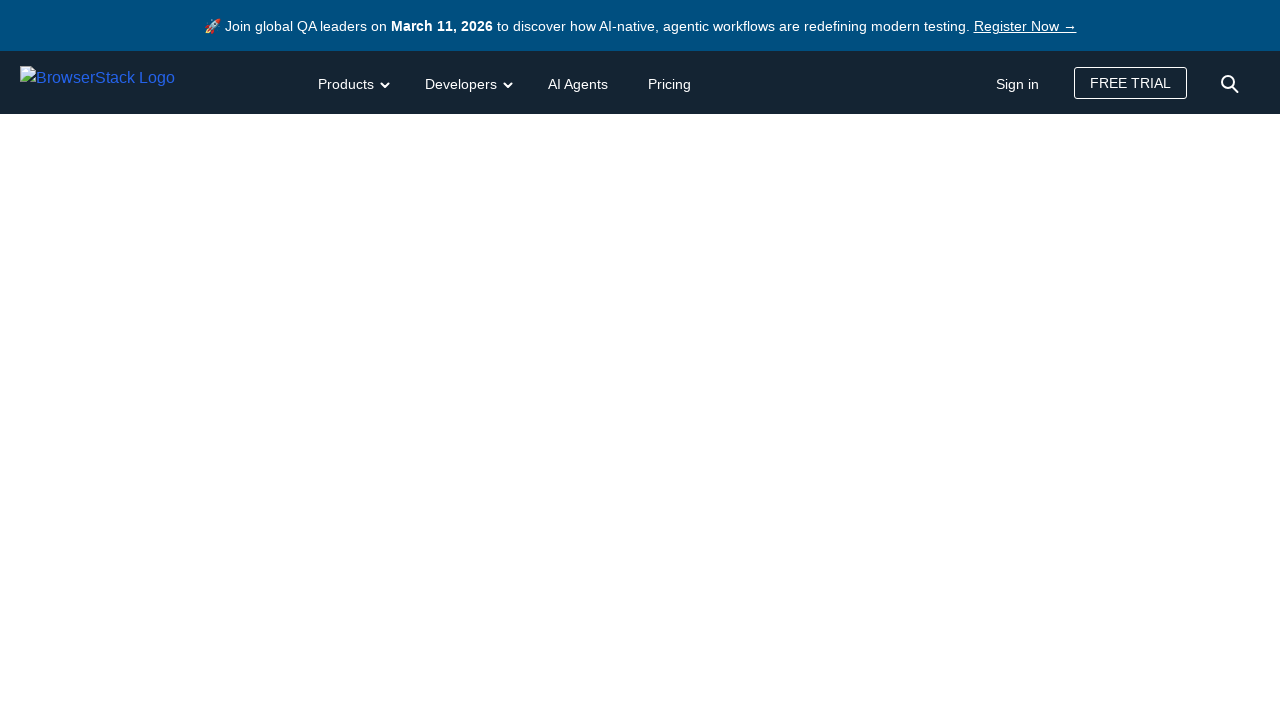

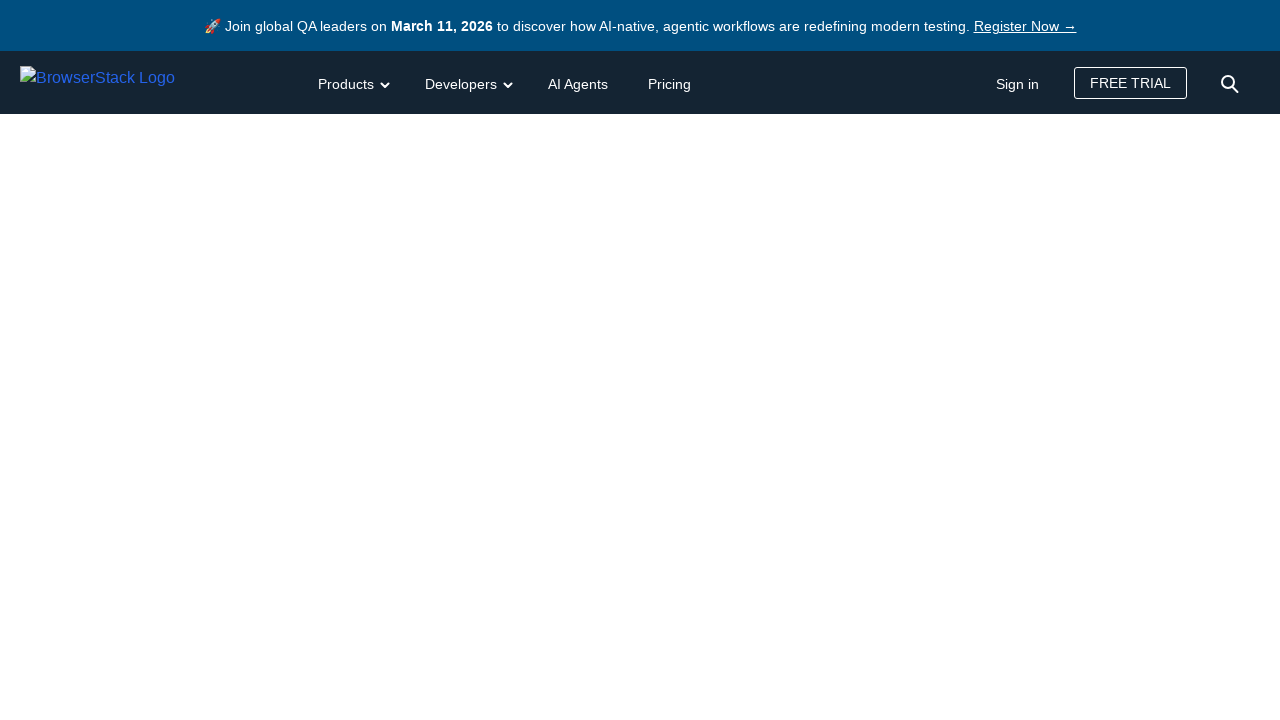